Navigates to Browse Languages, clicks on the letter M submenu, and verifies MySQL is listed as a programming language.

Starting URL: http://www.99-bottles-of-beer.net/

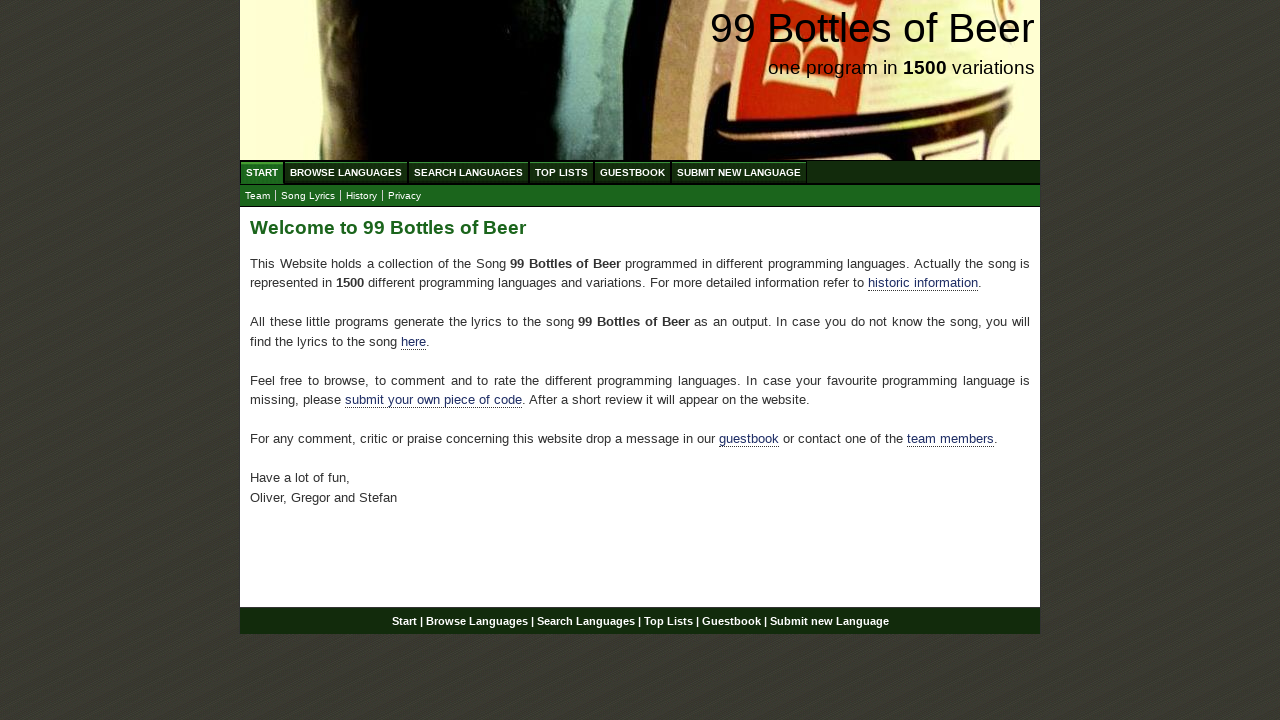

Clicked on Browse Languages link at (346, 172) on xpath=//ul[@id='menu']/li/a[@href='/abc.html']
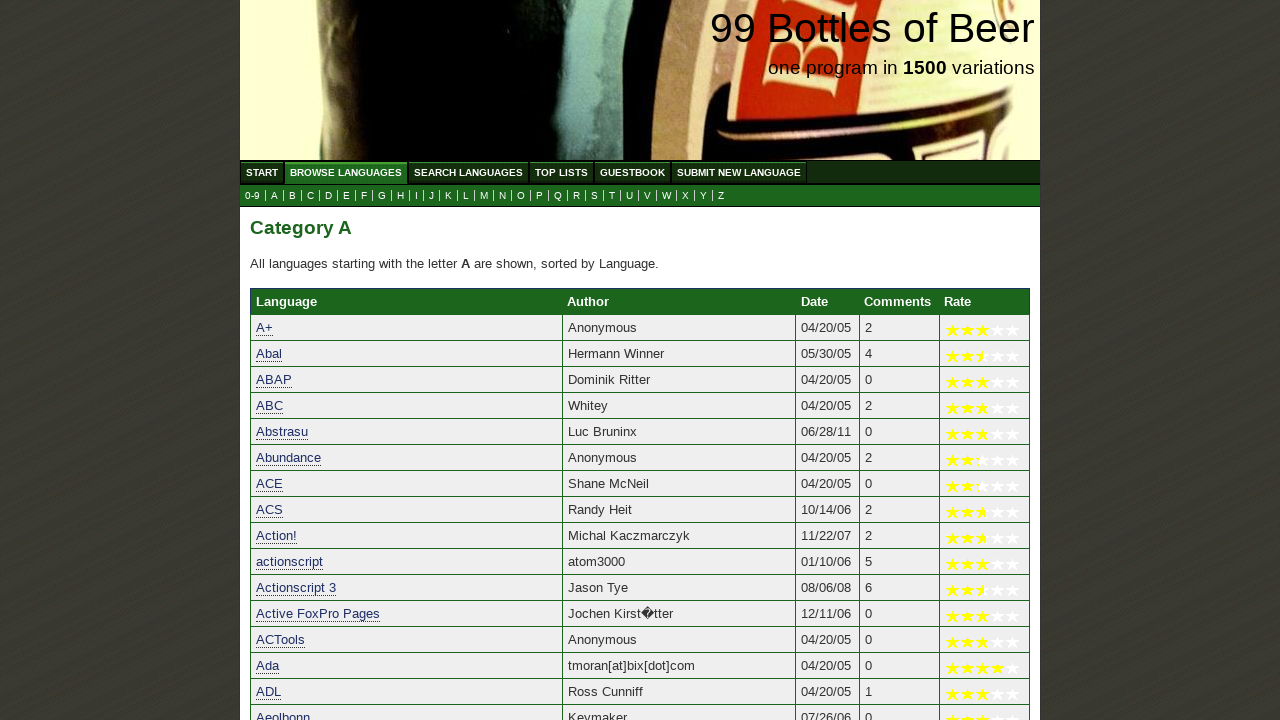

Clicked on the letter M submenu link at (484, 196) on xpath=//ul[@id='submenu']/li/a[@href='m.html']
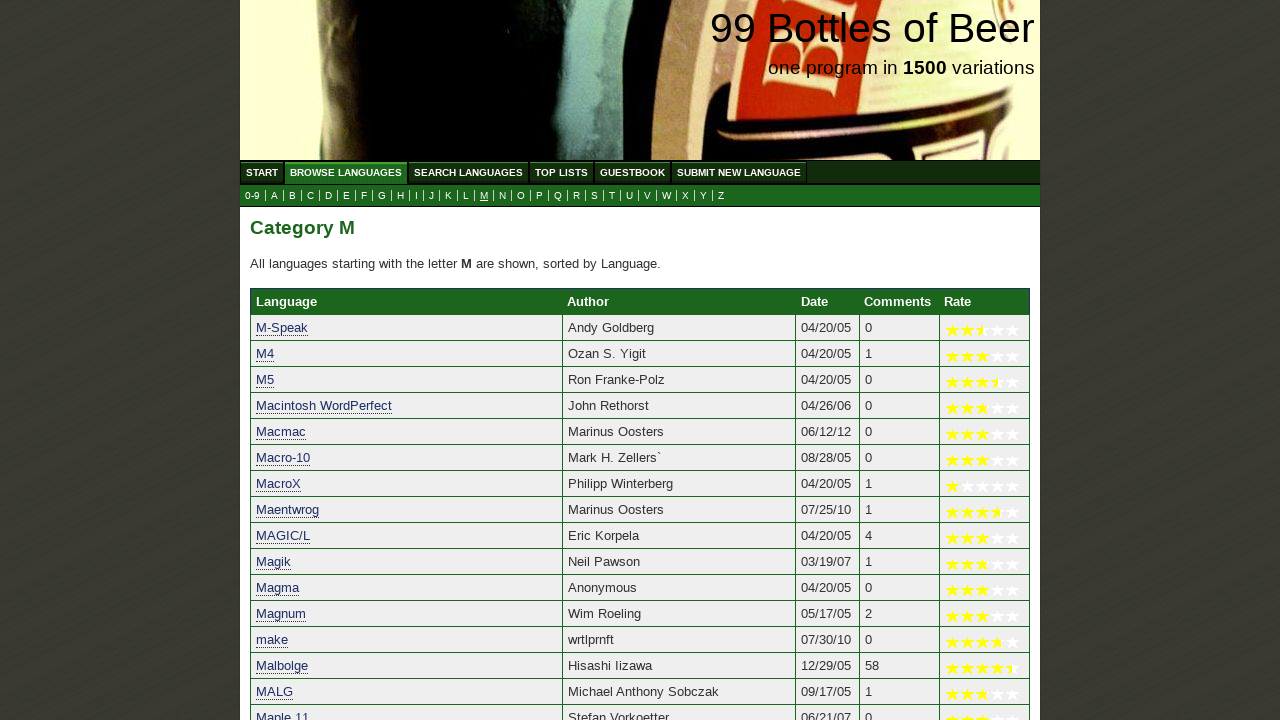

MySQL language link is now visible
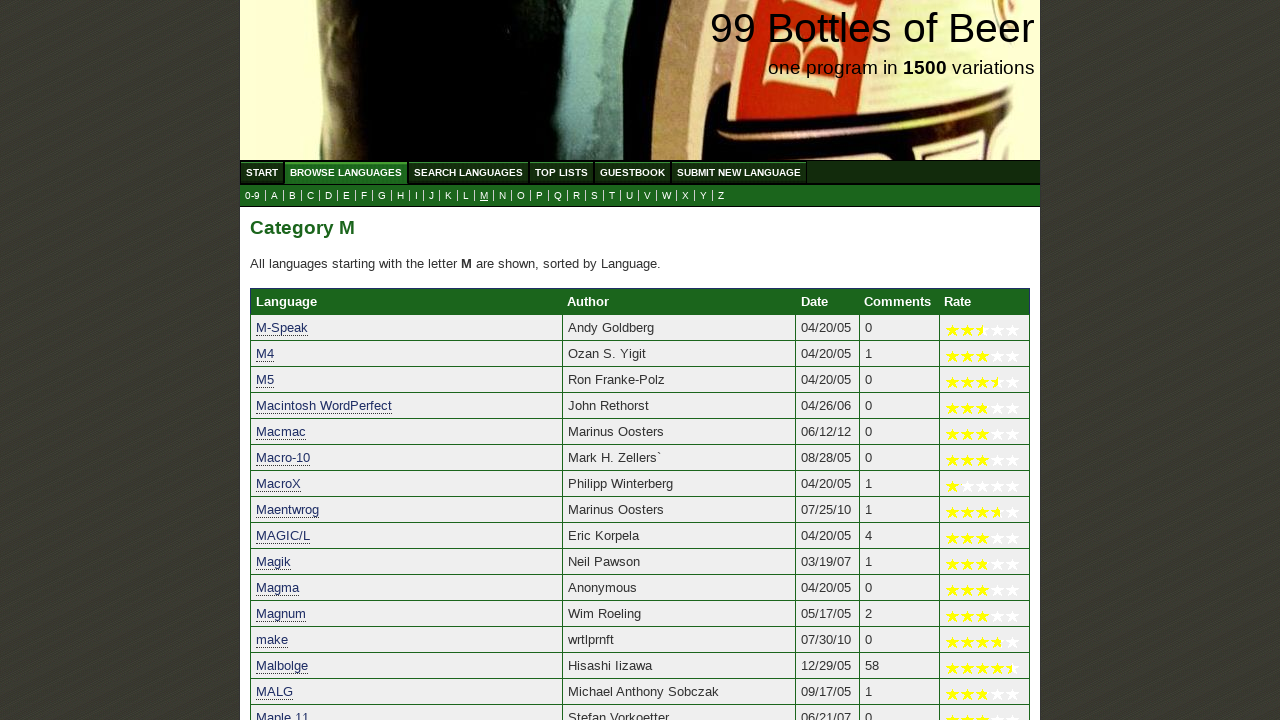

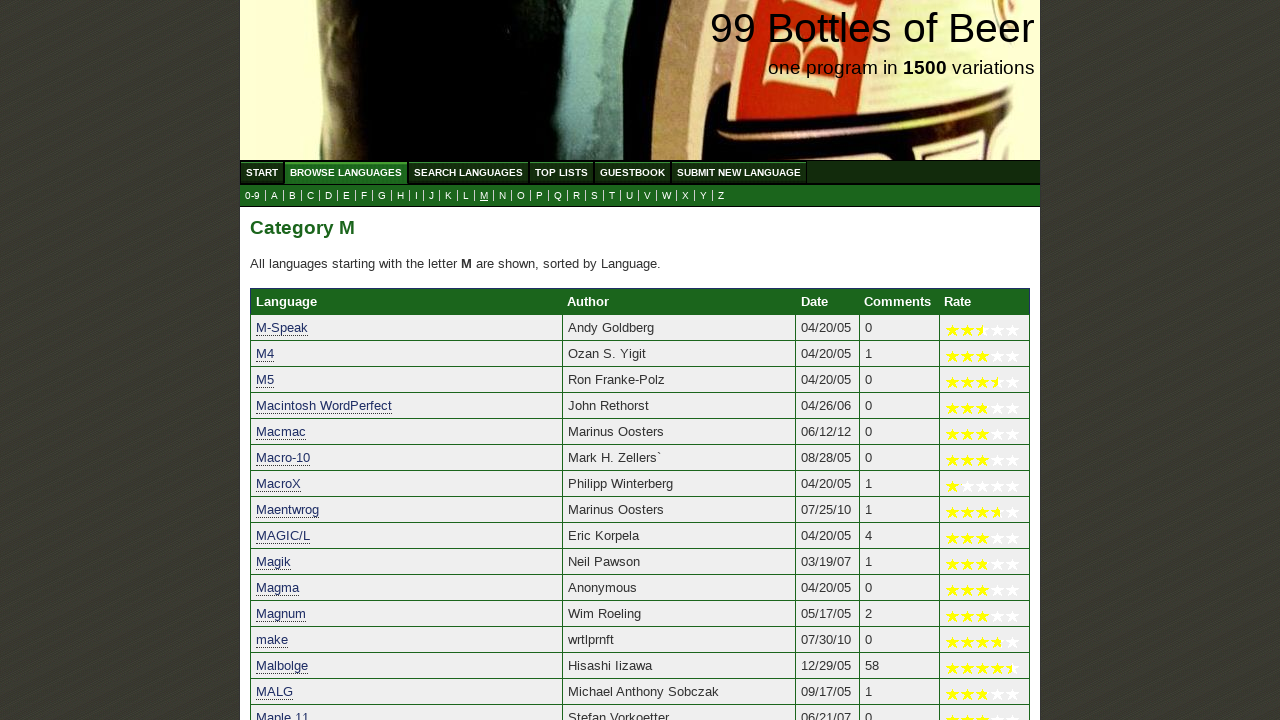